Navigates to Toyota's contact a dealer page and verifies the page loads

Starting URL: http://www.toyota.com/contact-a-dealer/

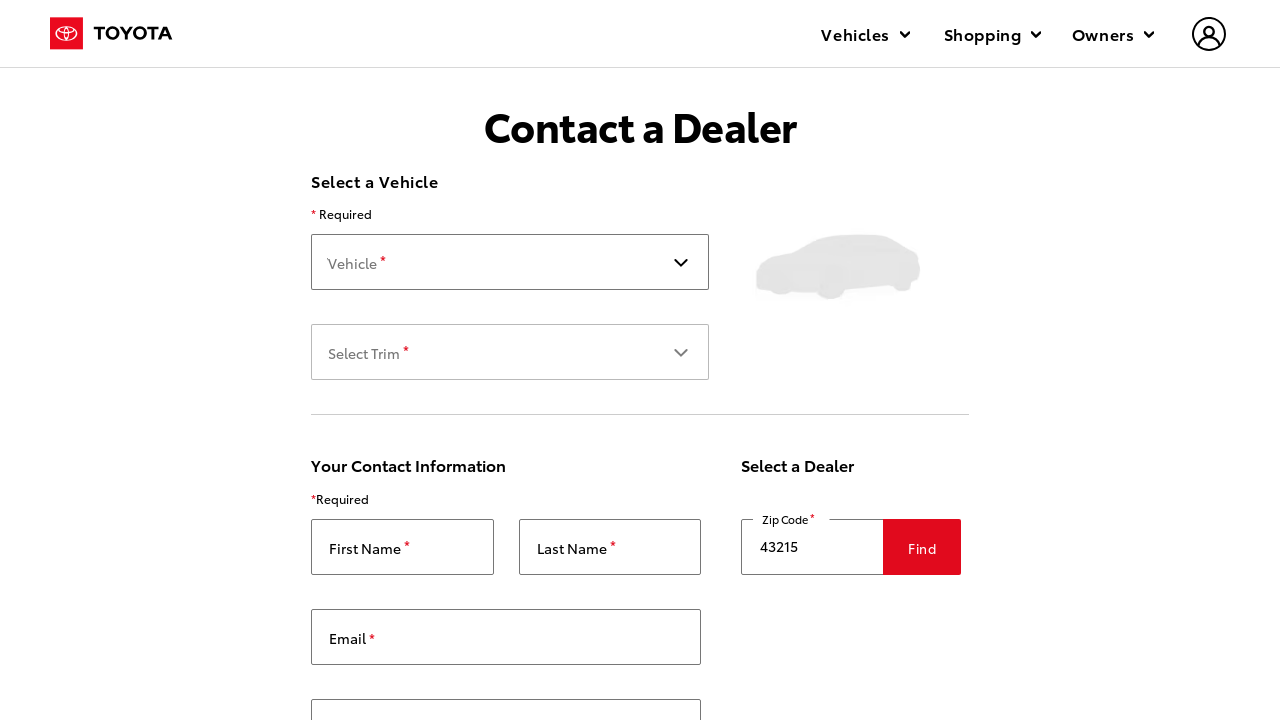

Navigated to Toyota contact a dealer page
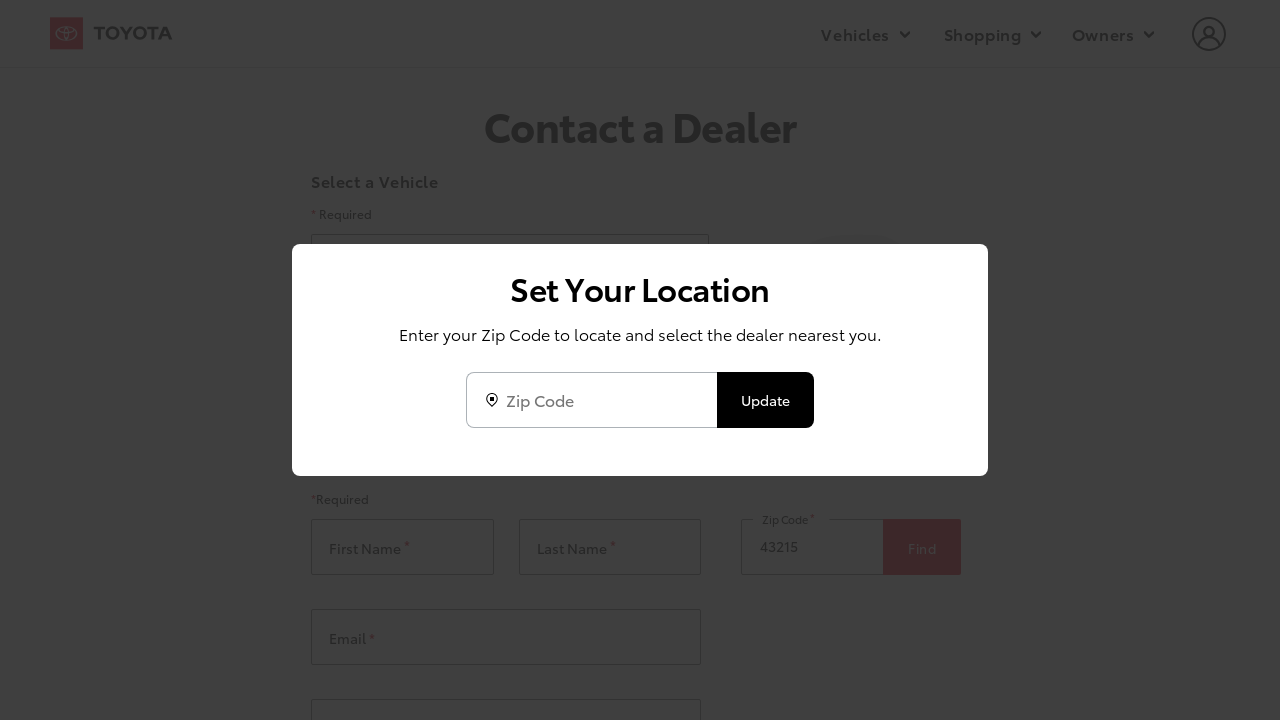

Page DOM content loaded
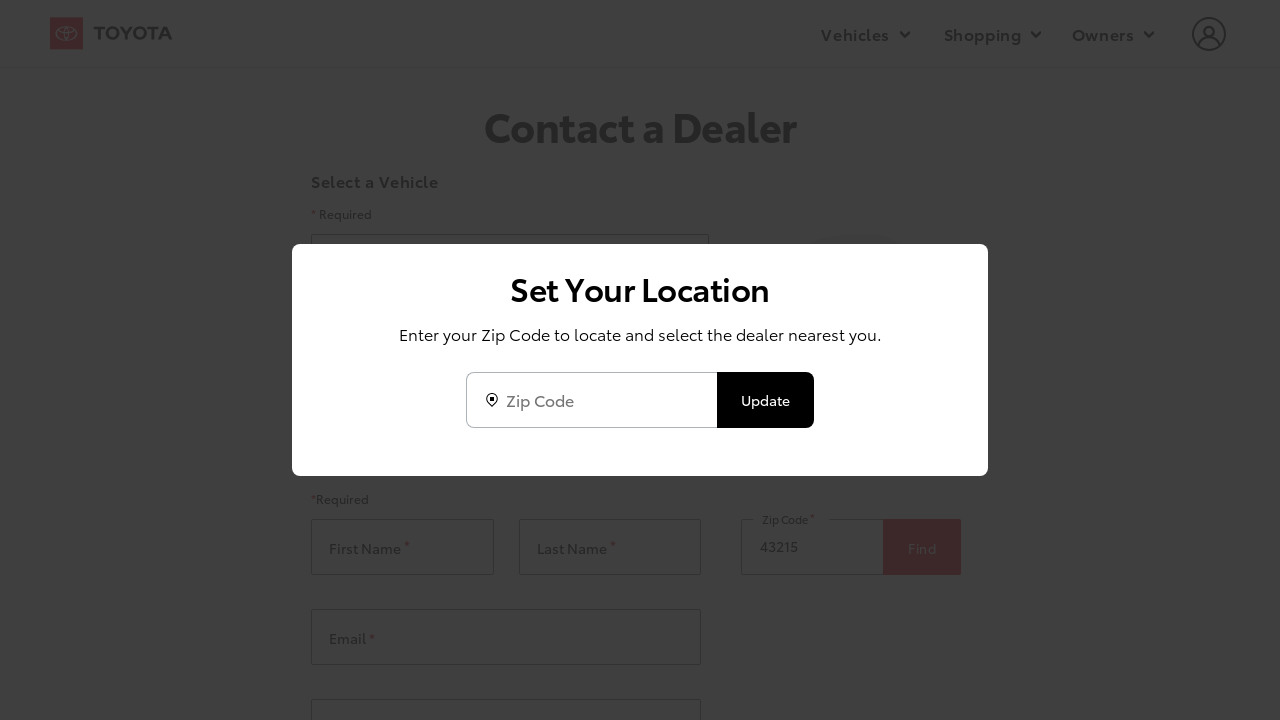

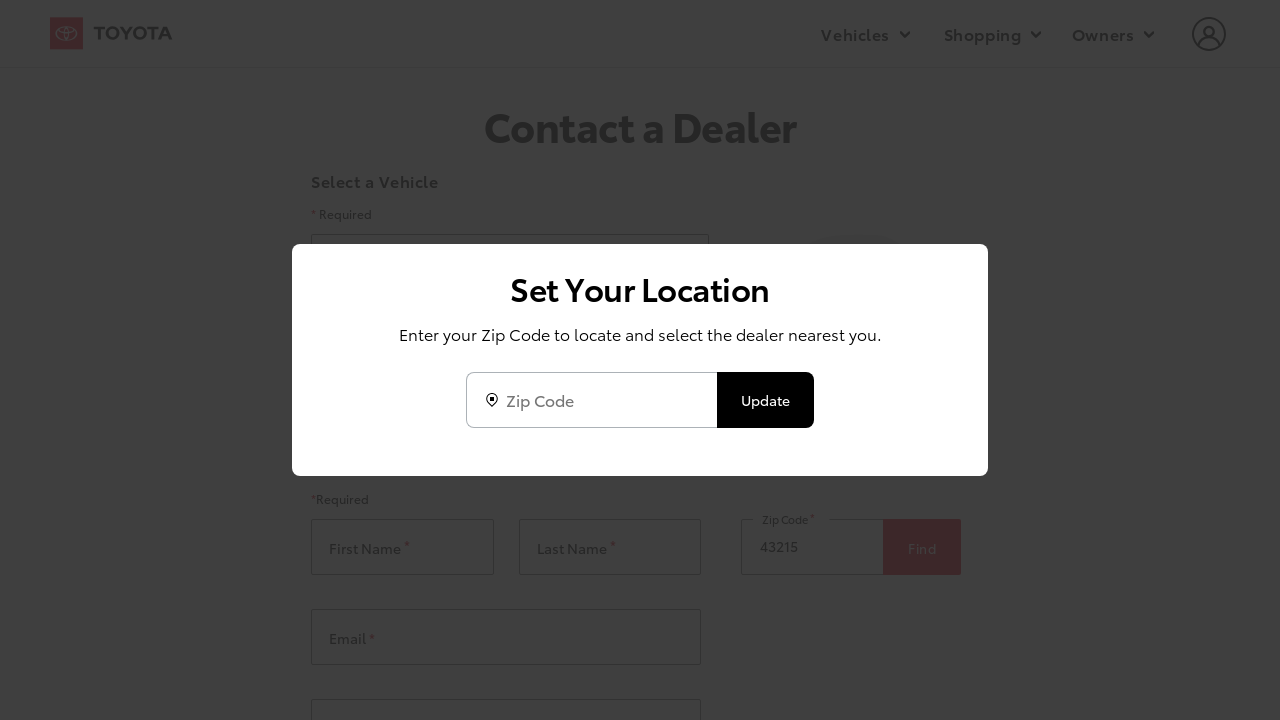